Tests the main menu navigation to A1 Program page by hovering over Programme menu and clicking A1 Program submenu.

Starting URL: https://www.srpski-strani.com/index_eng.php

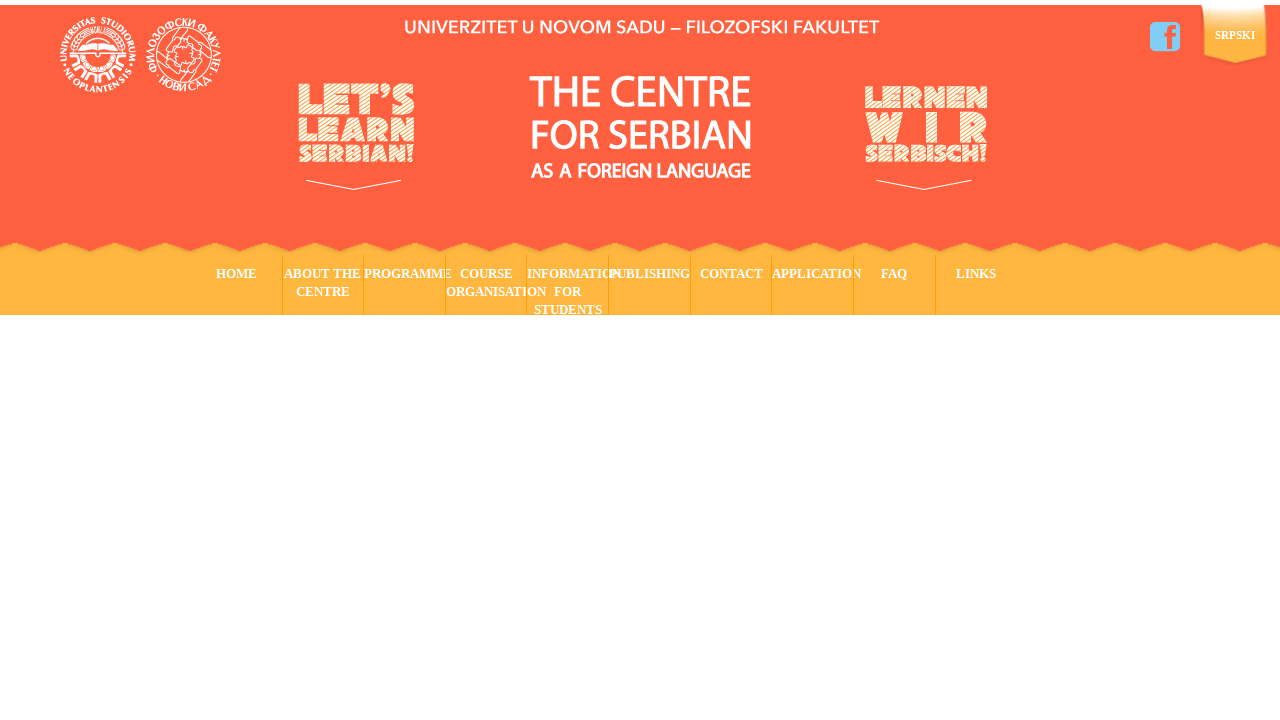

Hovered over Programme menu at (405, 285) on xpath=/html/body/div/div[1]/div[2]/div/div/ul/li[3]/a
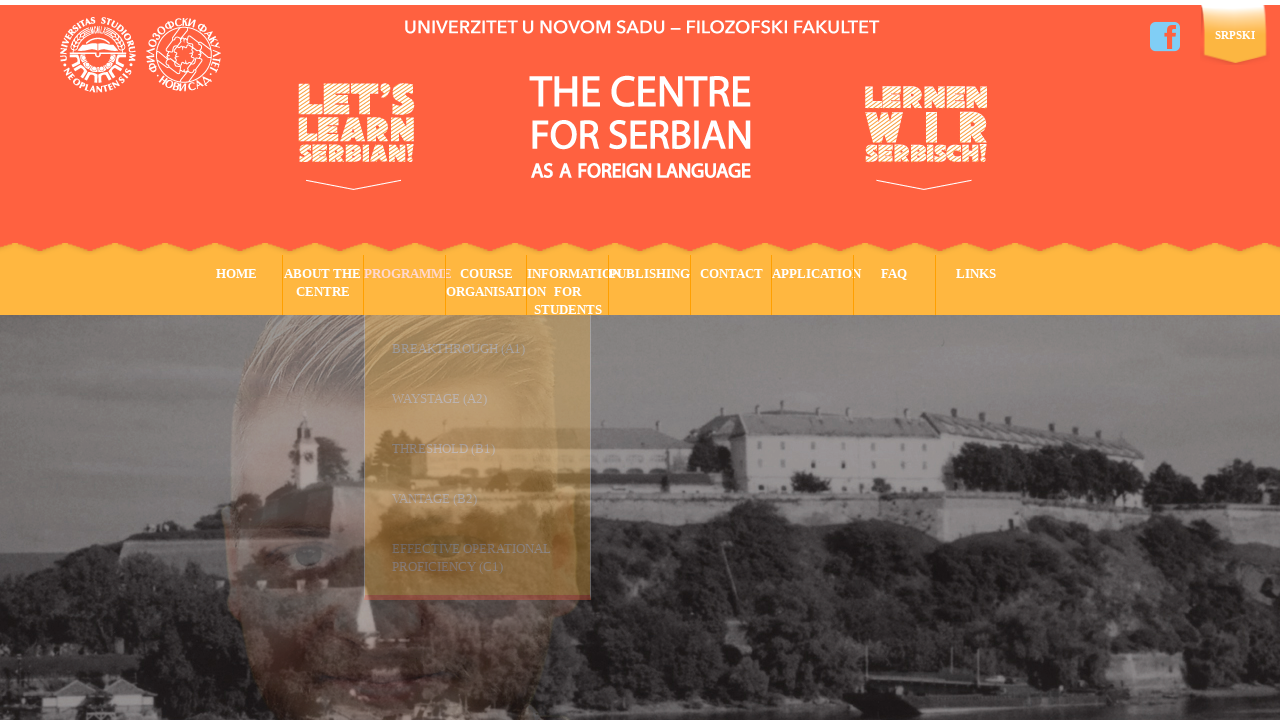

Clicked on A1 Program submenu at (492, 355) on xpath=/html/body/div/div[1]/div[2]/div/div/ul/li[3]/ul/li[1]/a
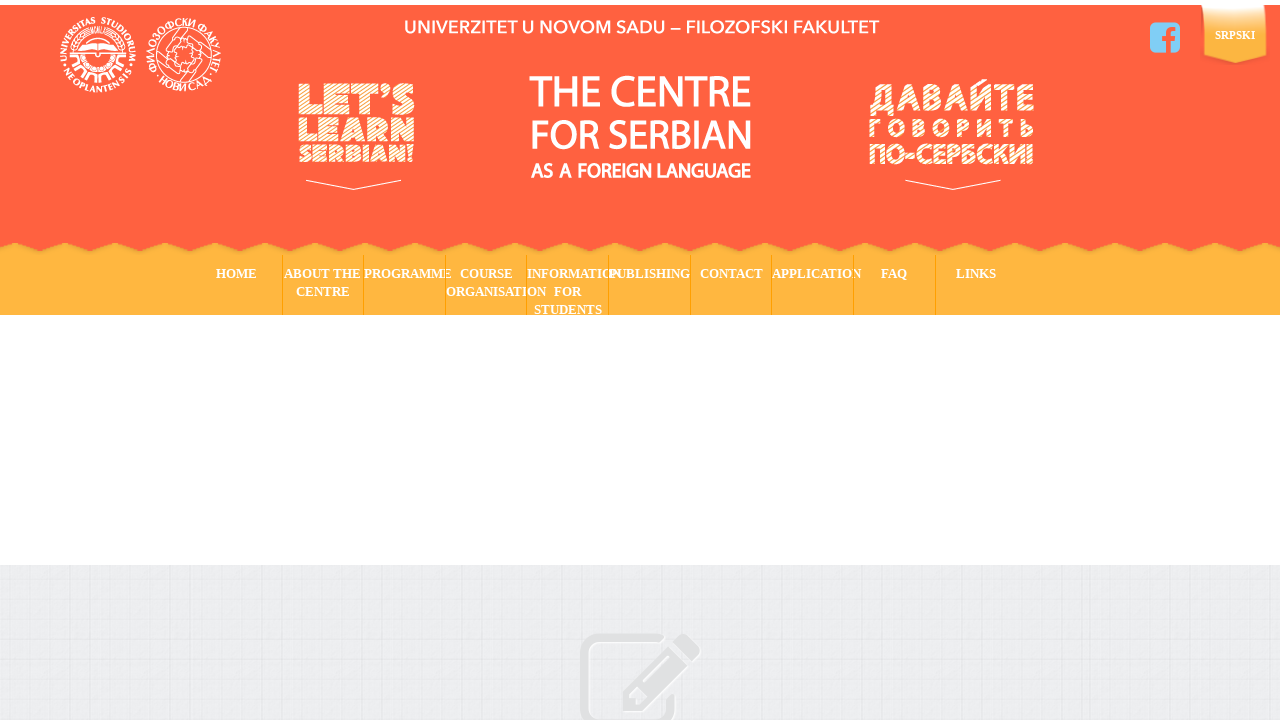

A1 Program page loaded and result element appeared
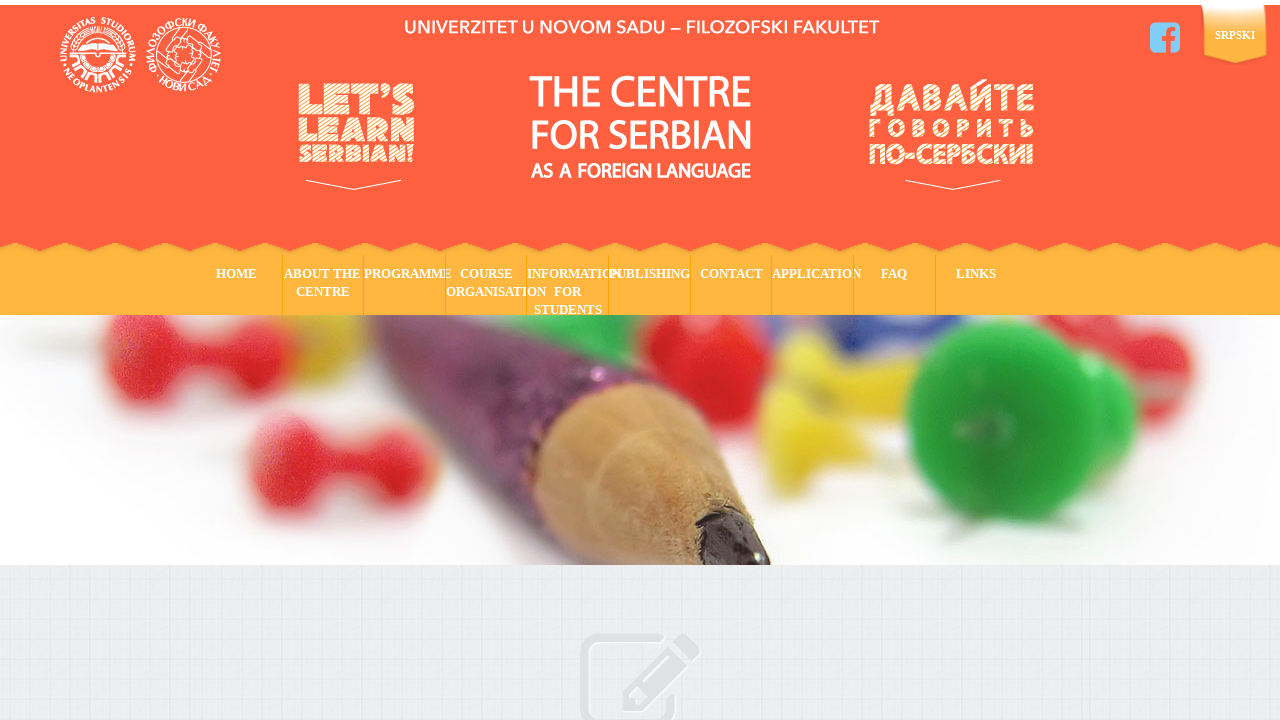

Verified that result text equals 'AIM AND SYLLABUS'
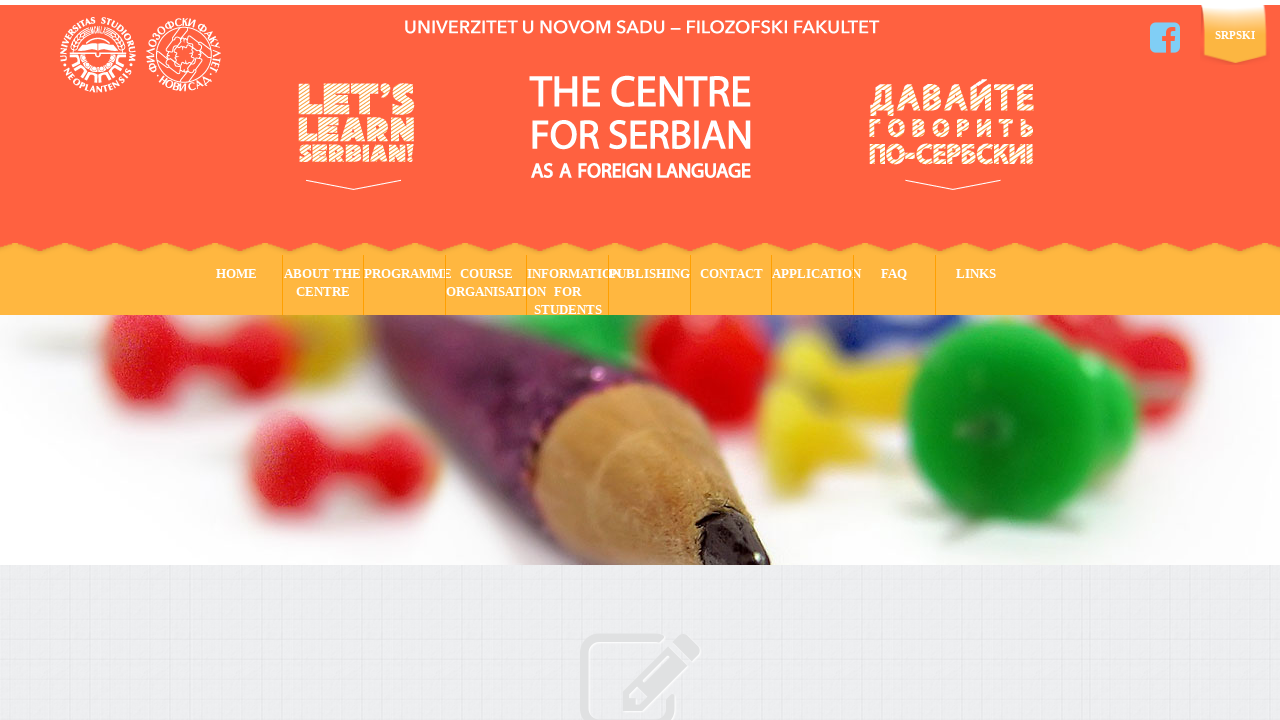

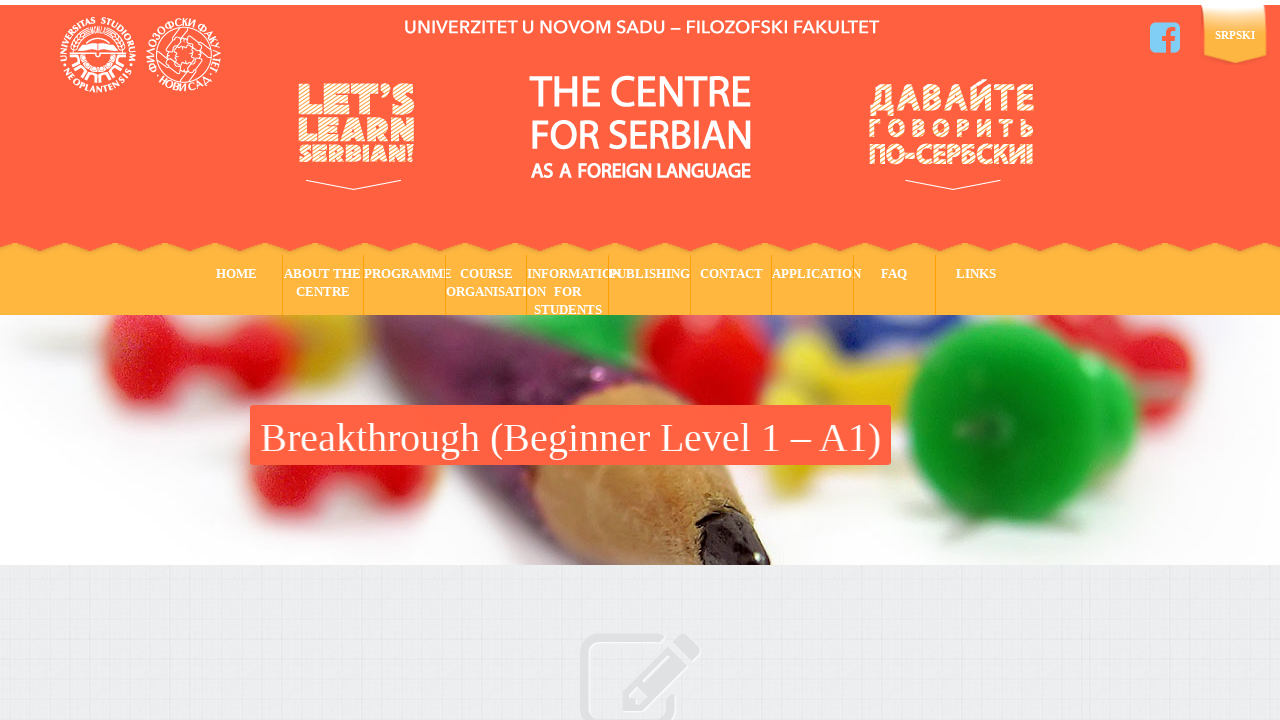